Tests list selection functionality by selecting multiple items using keyboard shortcuts, moving items between lists, and reordering items within lists

Starting URL: https://www.leafground.com/list.xhtml

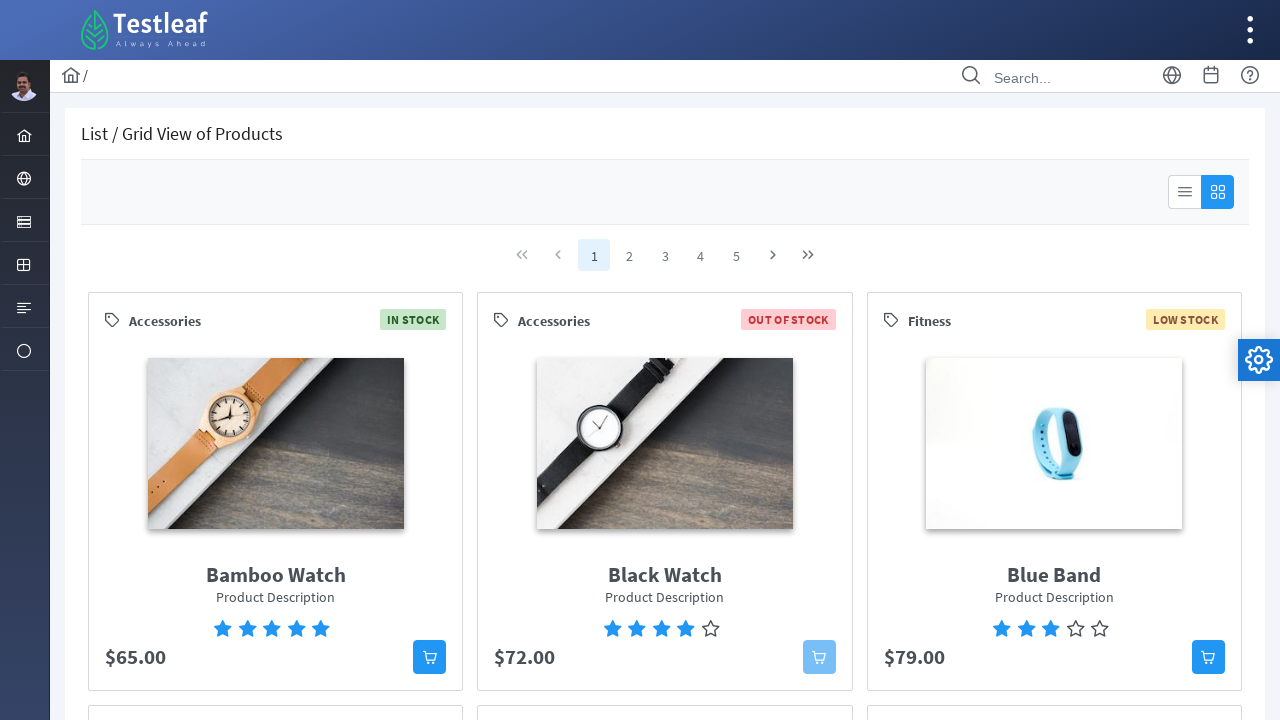

Retrieved all items from pick list source
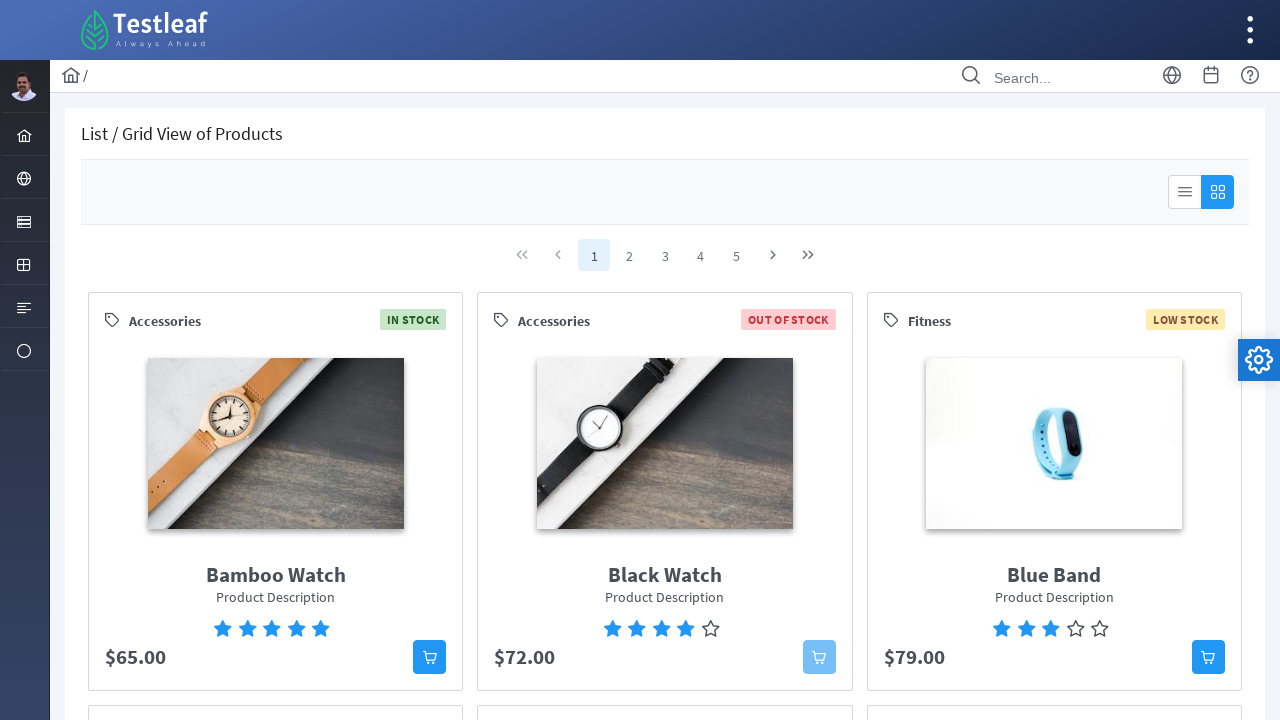

Pressed Control key down for multi-select
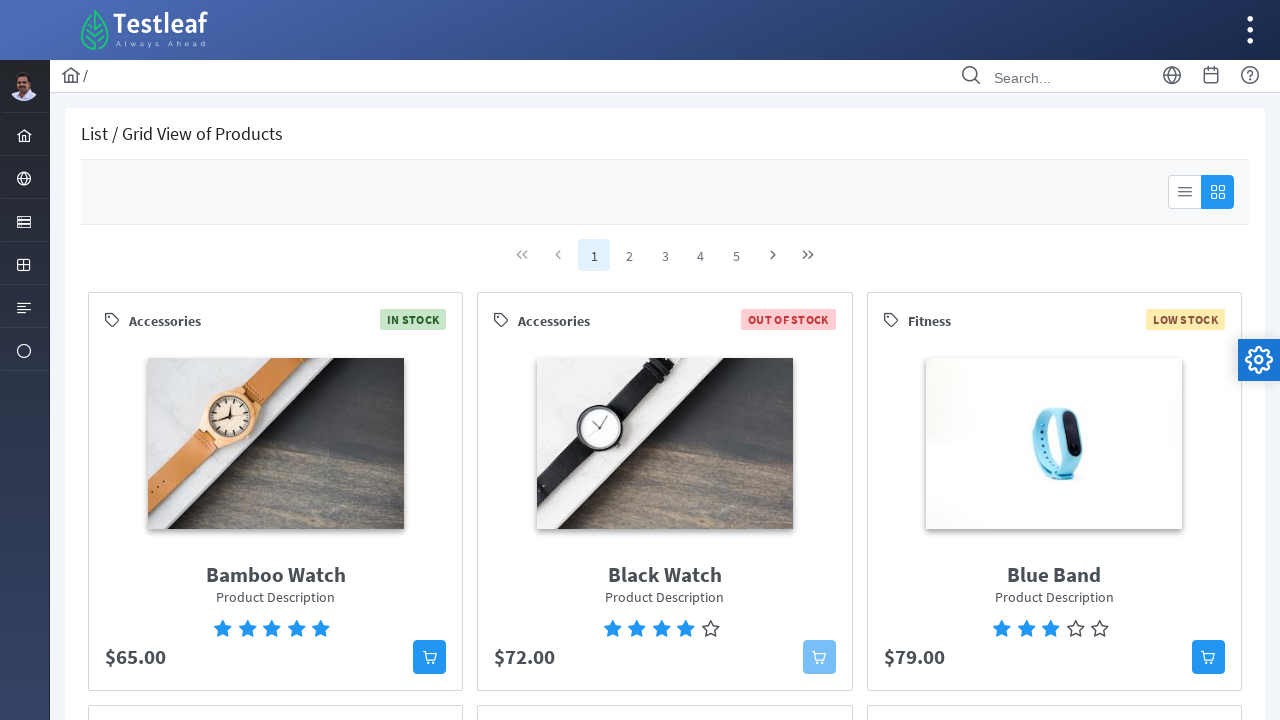

Clicked first pick list item while holding Control at (291, 472) on //*[@id="pickList"]/div[2]/ul/li >> nth=0
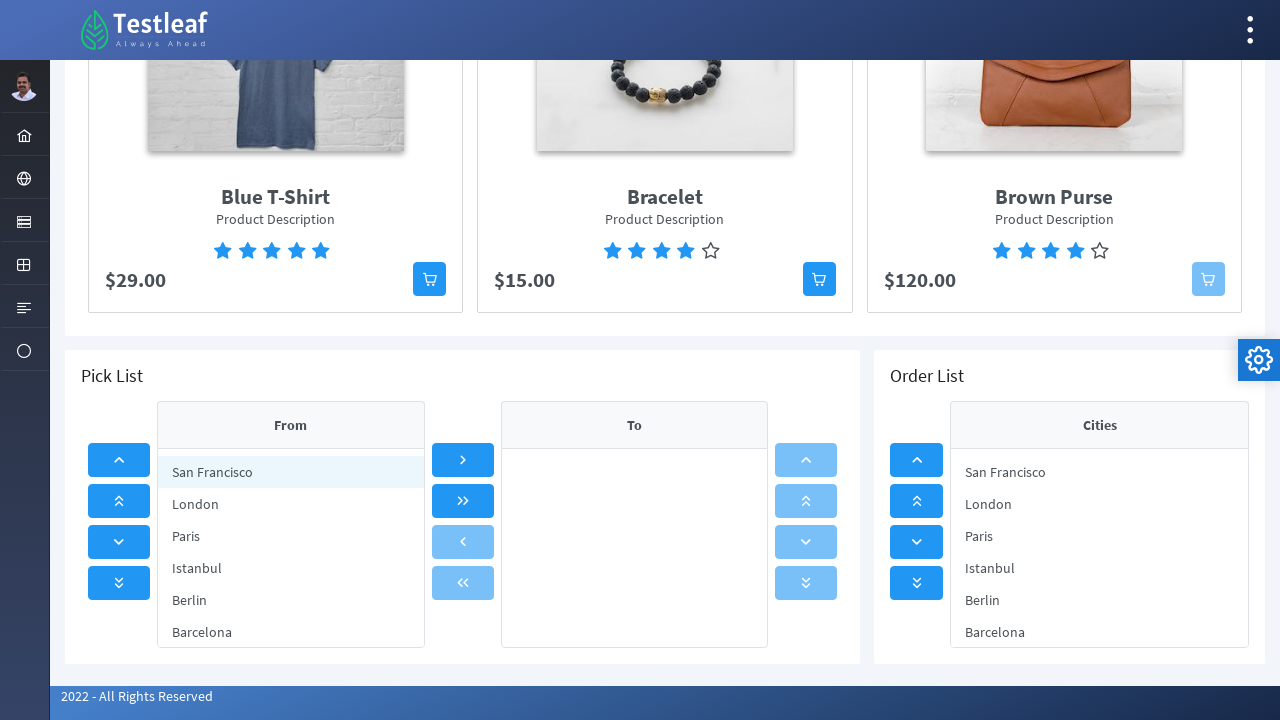

Clicked second pick list item while holding Control at (291, 504) on //*[@id="pickList"]/div[2]/ul/li >> nth=1
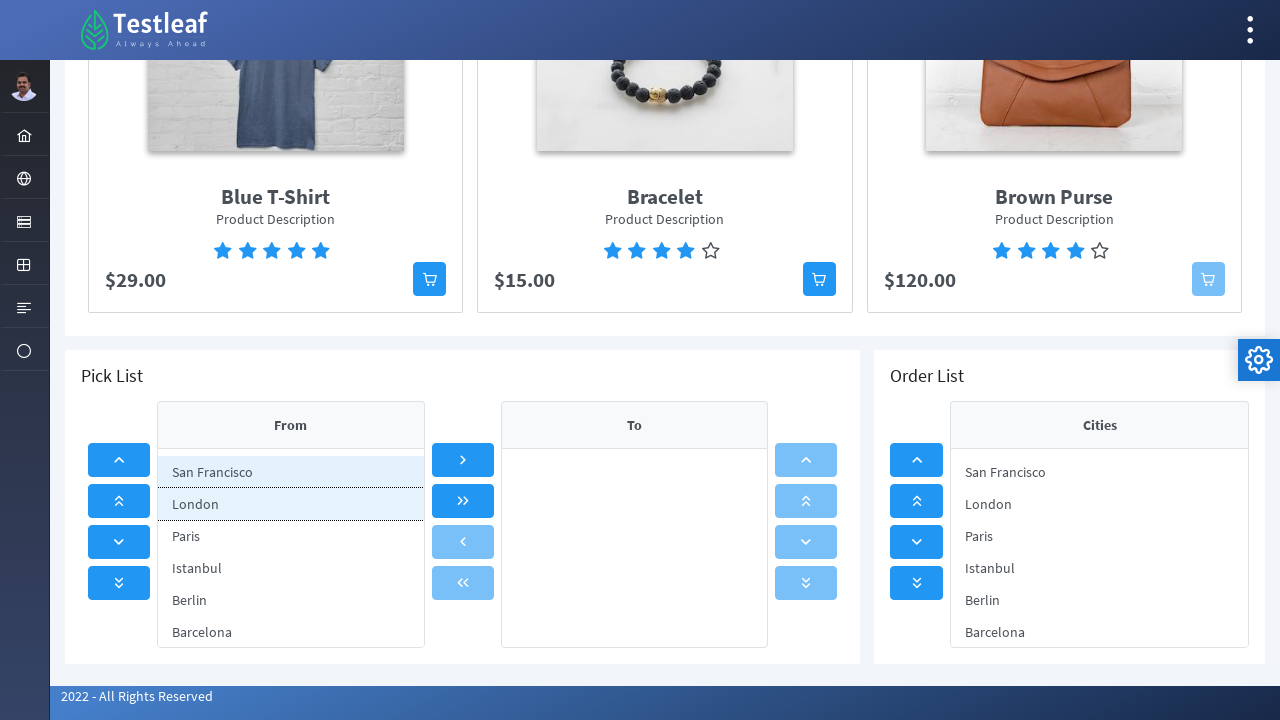

Released Control key
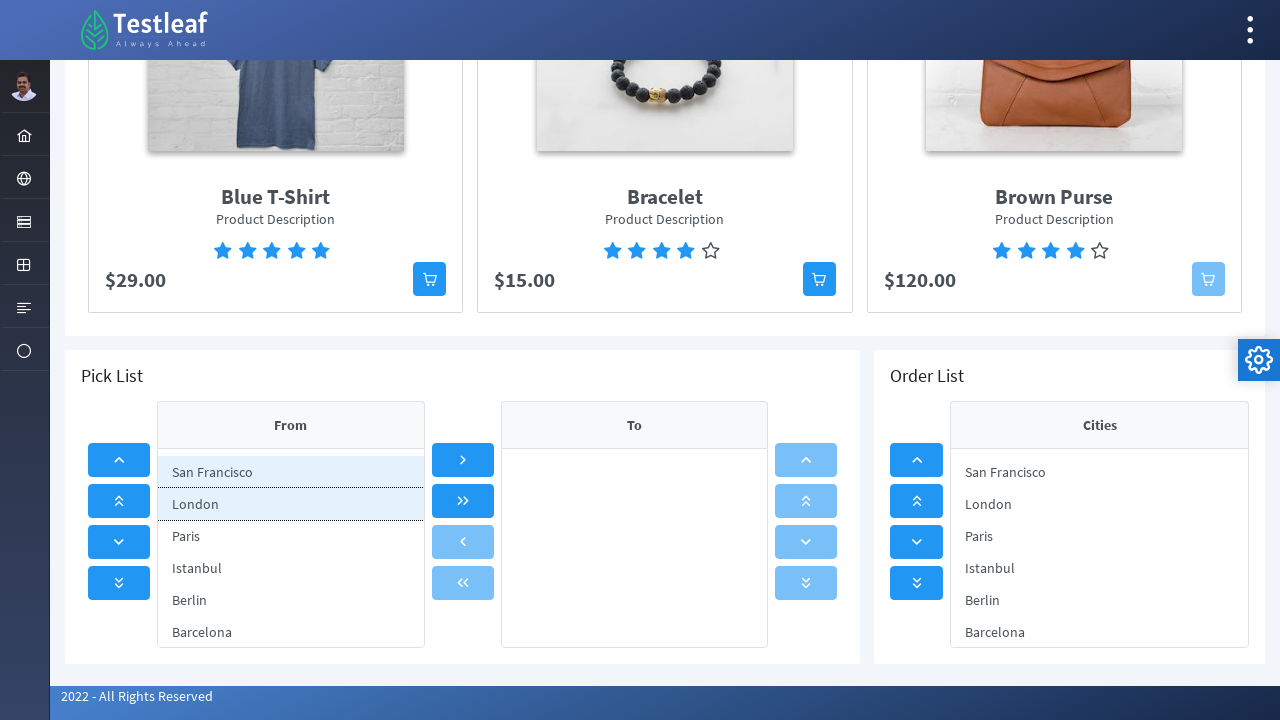

Clicked move button to transfer selected items between lists at (463, 460) on //*[@id="pickList"]/div[3]/div/button[1]
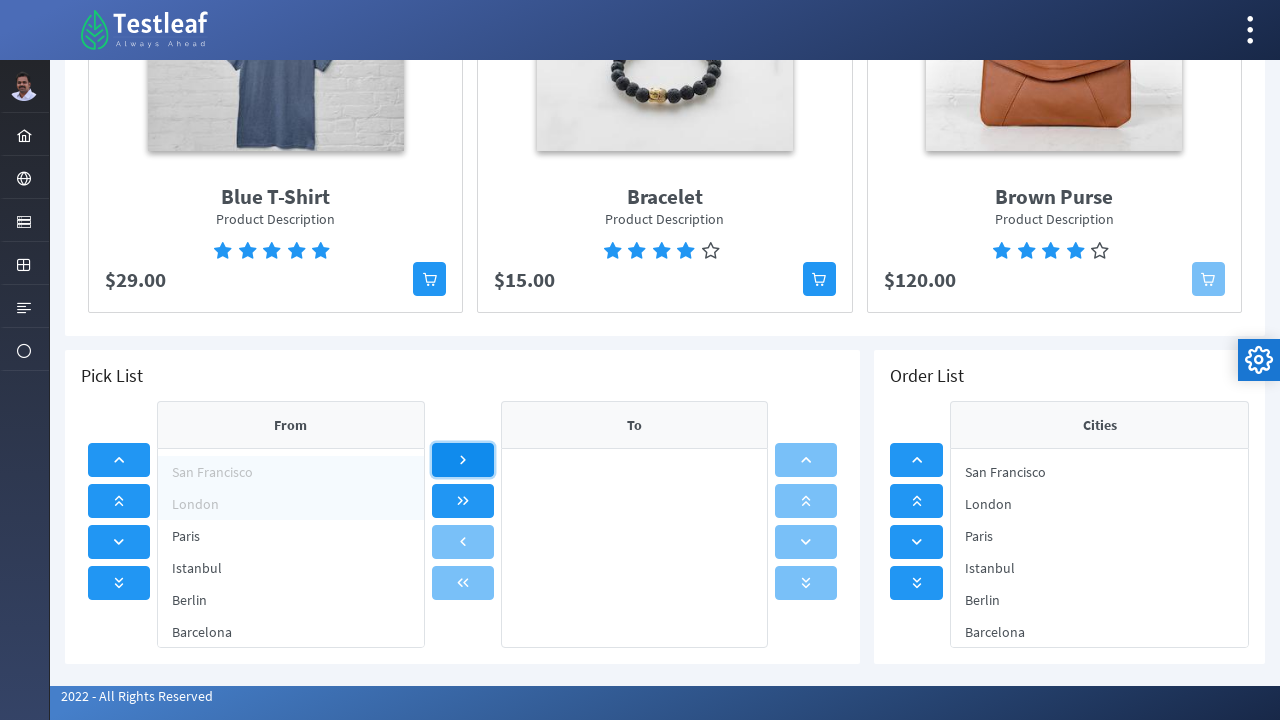

Retrieved all city items from destination list
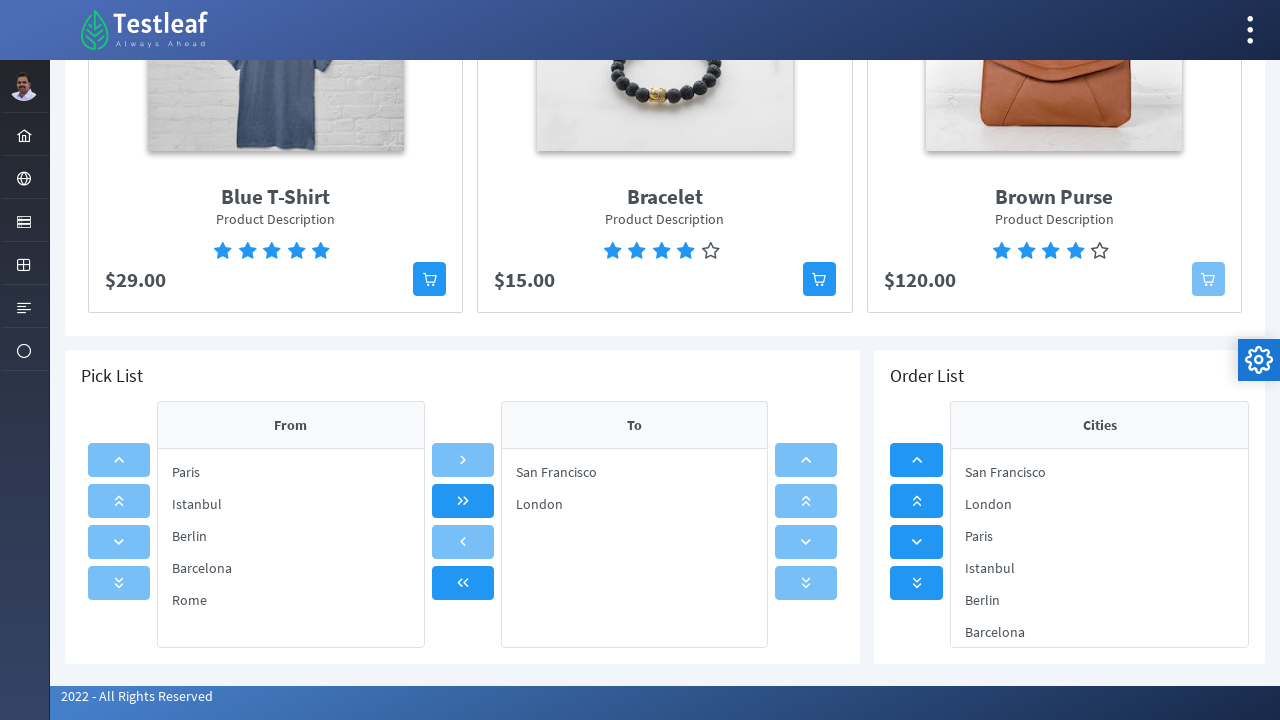

Pressed Control key down for multi-select cities
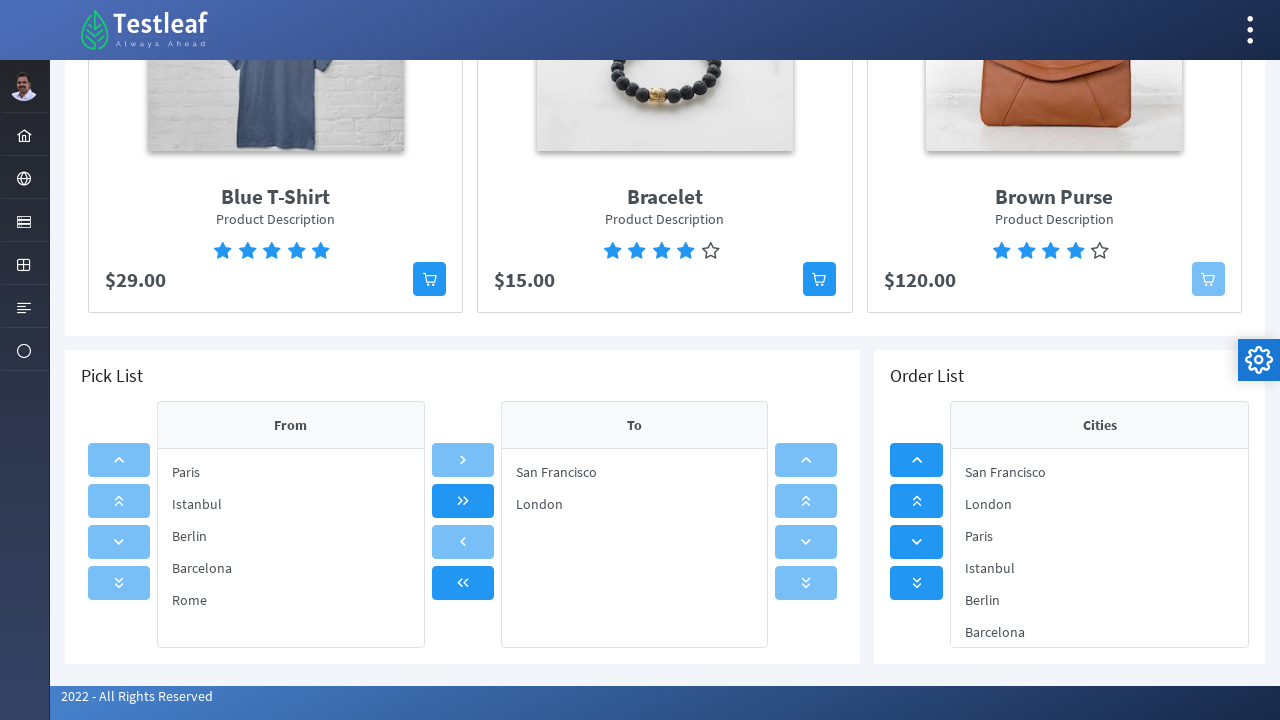

Clicked first city item while holding Control at (1100, 472) on //*[@id="j_idt111"]/div/div[2]/ul/li >> nth=0
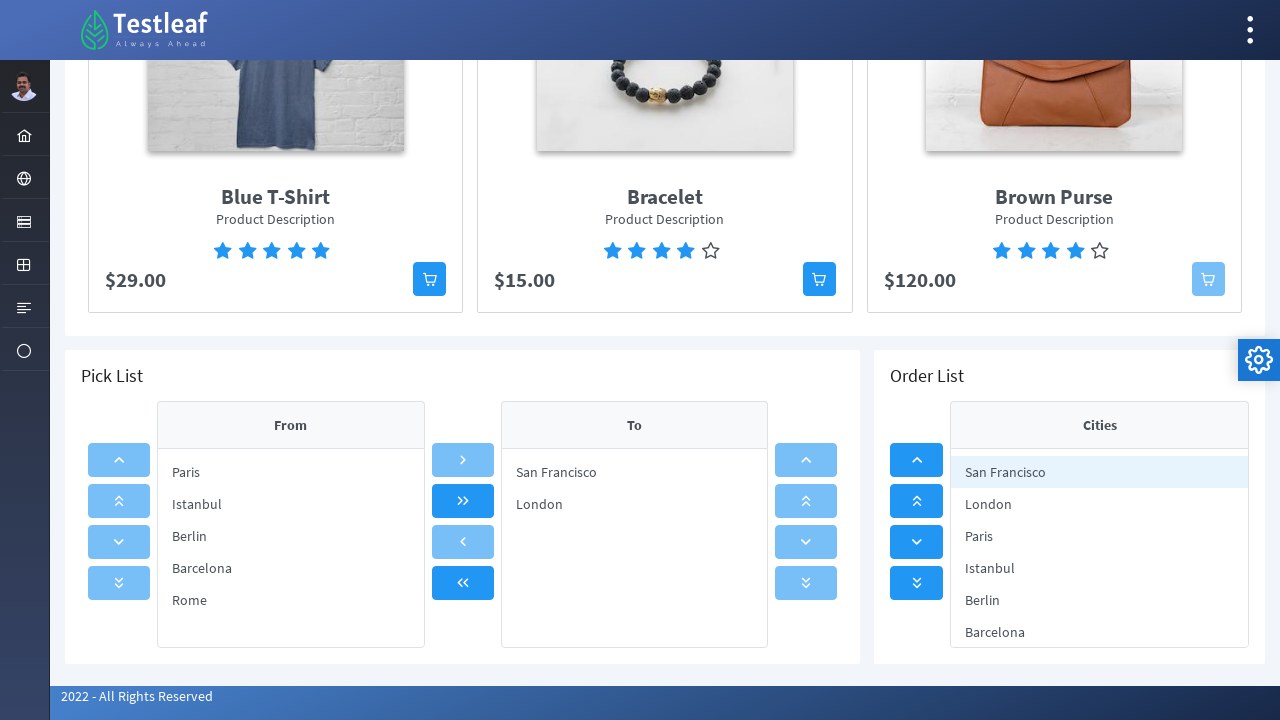

Clicked second city item while holding Control at (1100, 504) on //*[@id="j_idt111"]/div/div[2]/ul/li >> nth=1
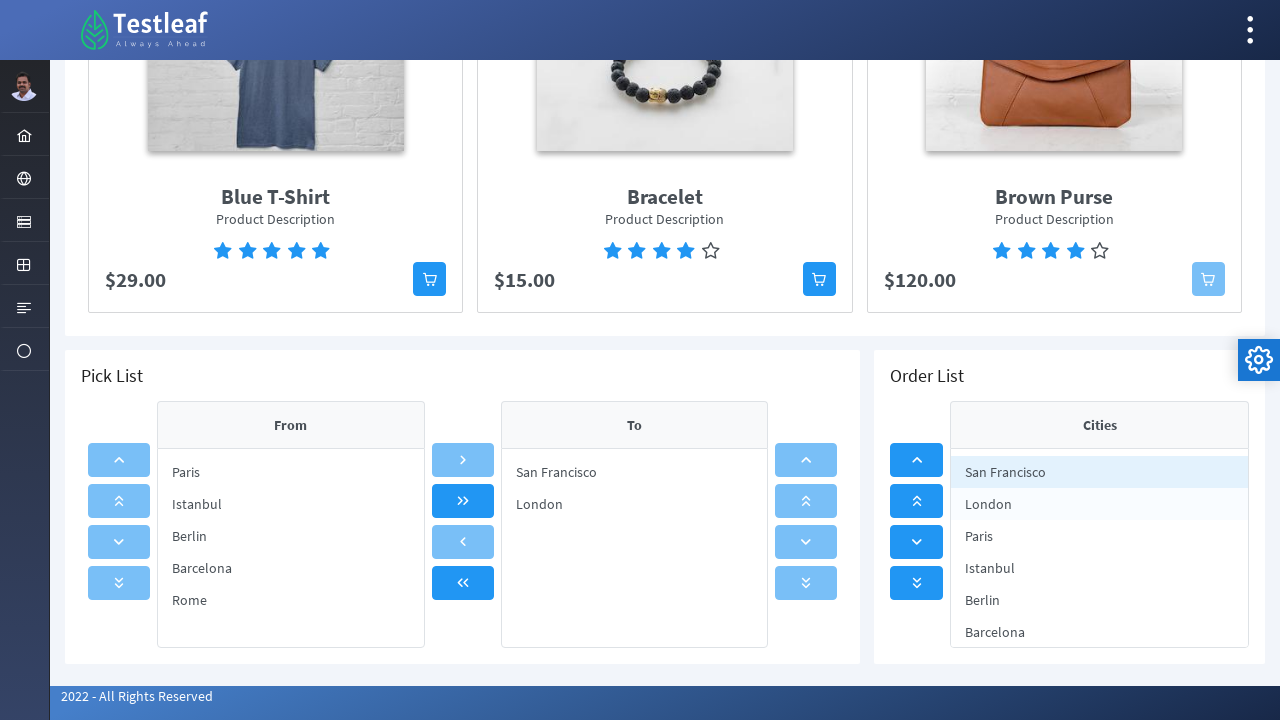

Clicked fourth city item while holding Control at (1100, 568) on //*[@id="j_idt111"]/div/div[2]/ul/li >> nth=3
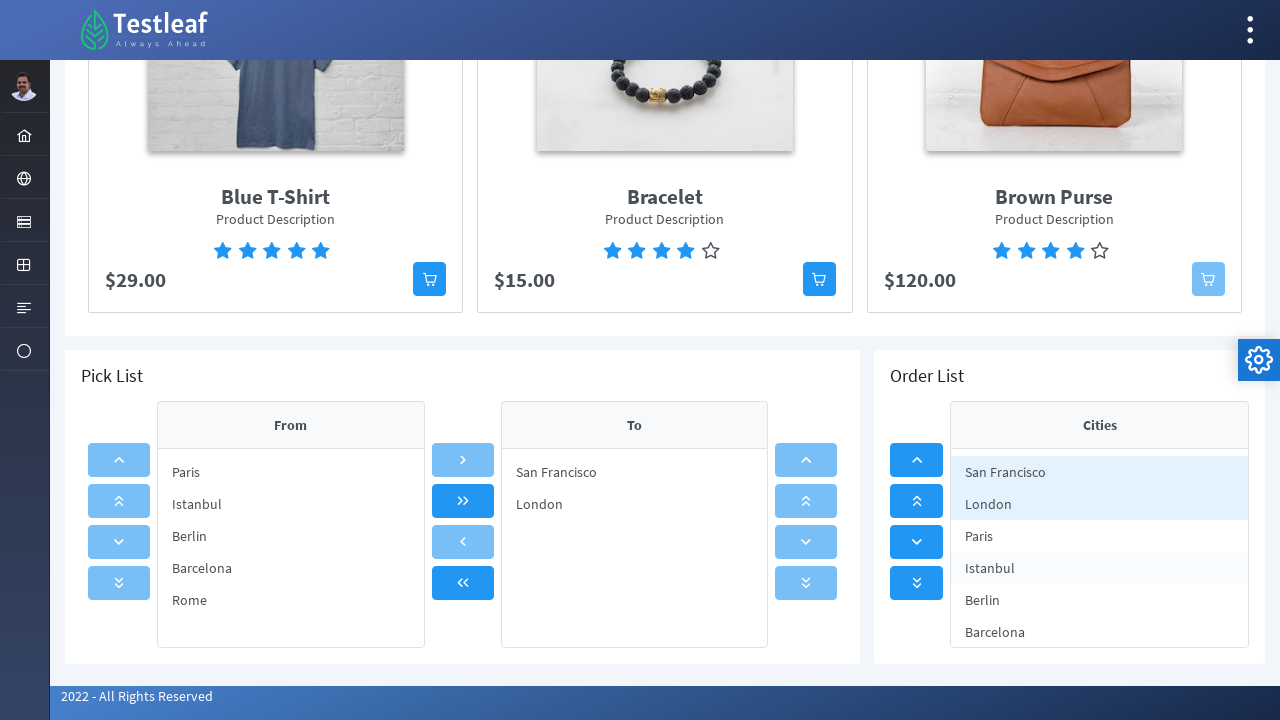

Released Control key
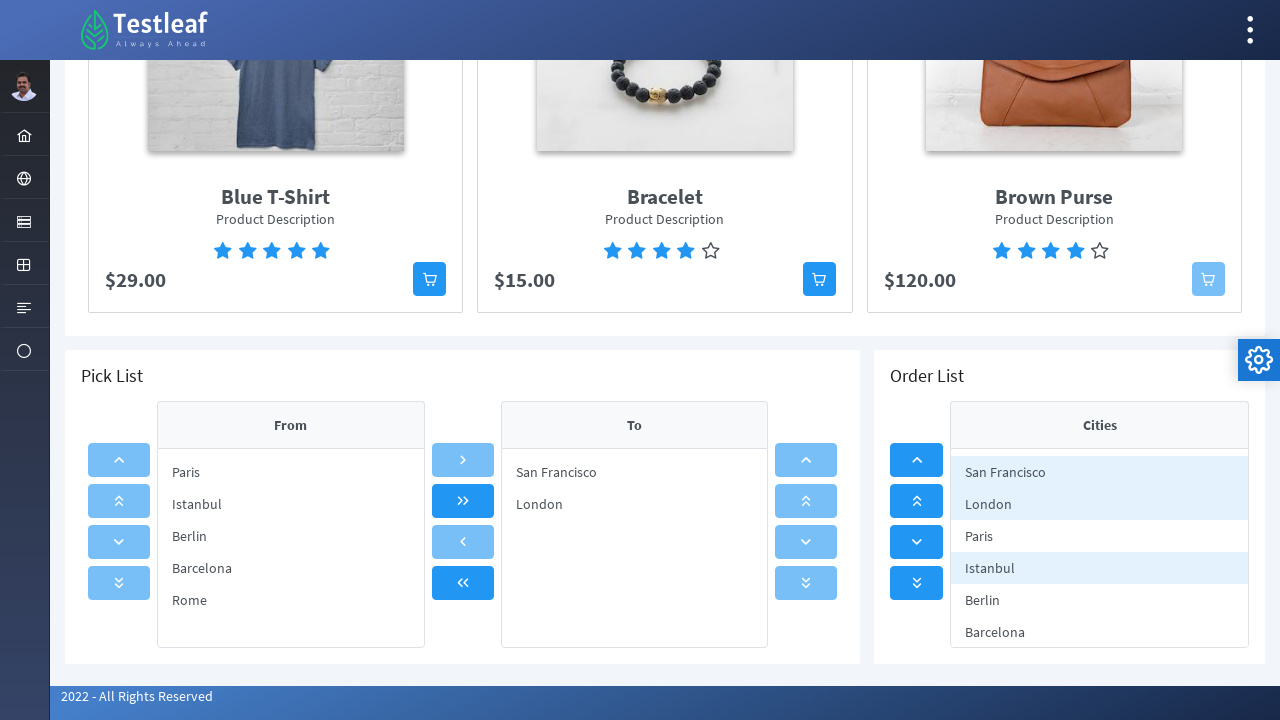

Clicked down button to reorder selected city items at (917, 583) on //*[@id="j_idt111"]/div/div[1]/button[4]
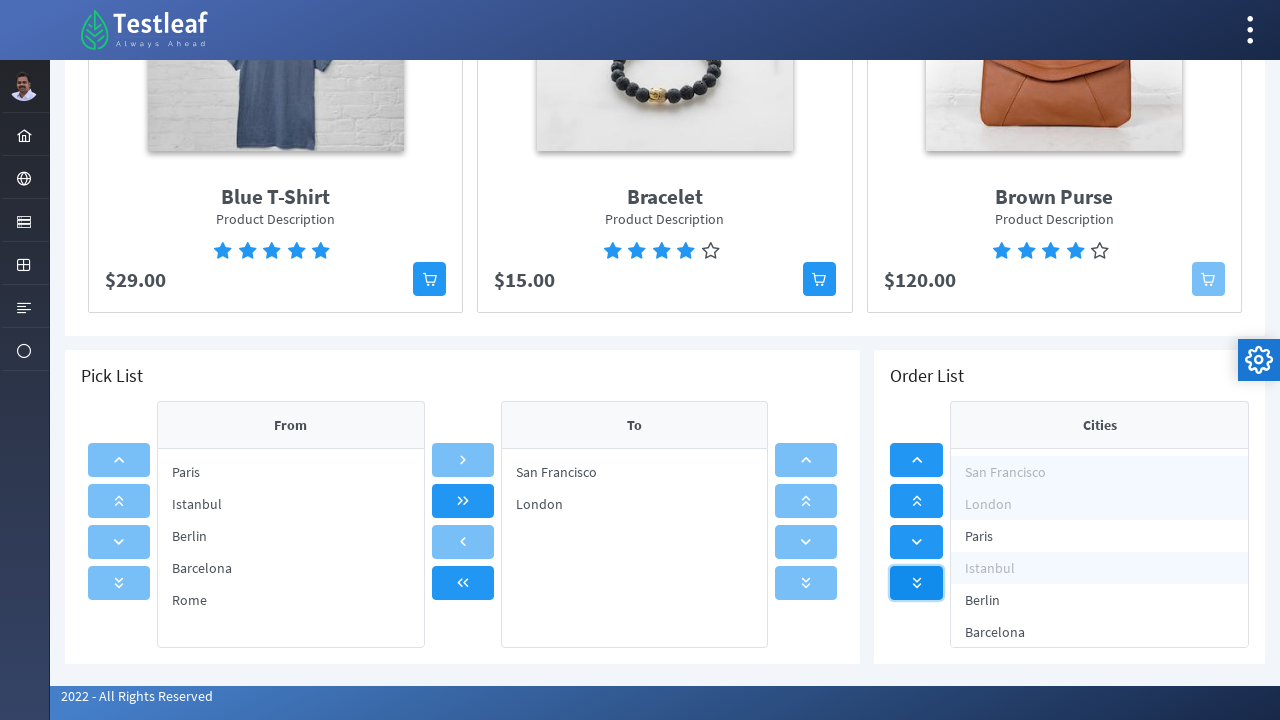

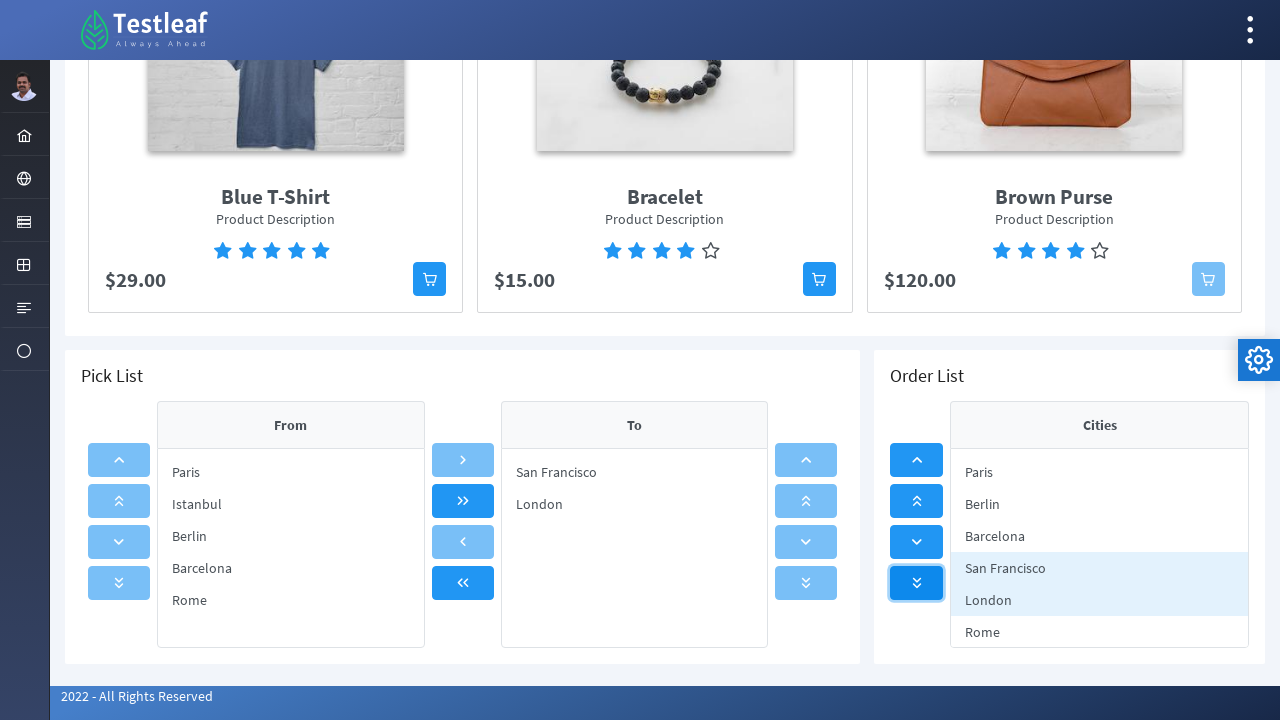